Tests triangle identification app with another set of scalene triangle dimensions

Starting URL: https://testpages.eviltester.com/styled/apps/triangle/triangle001.html

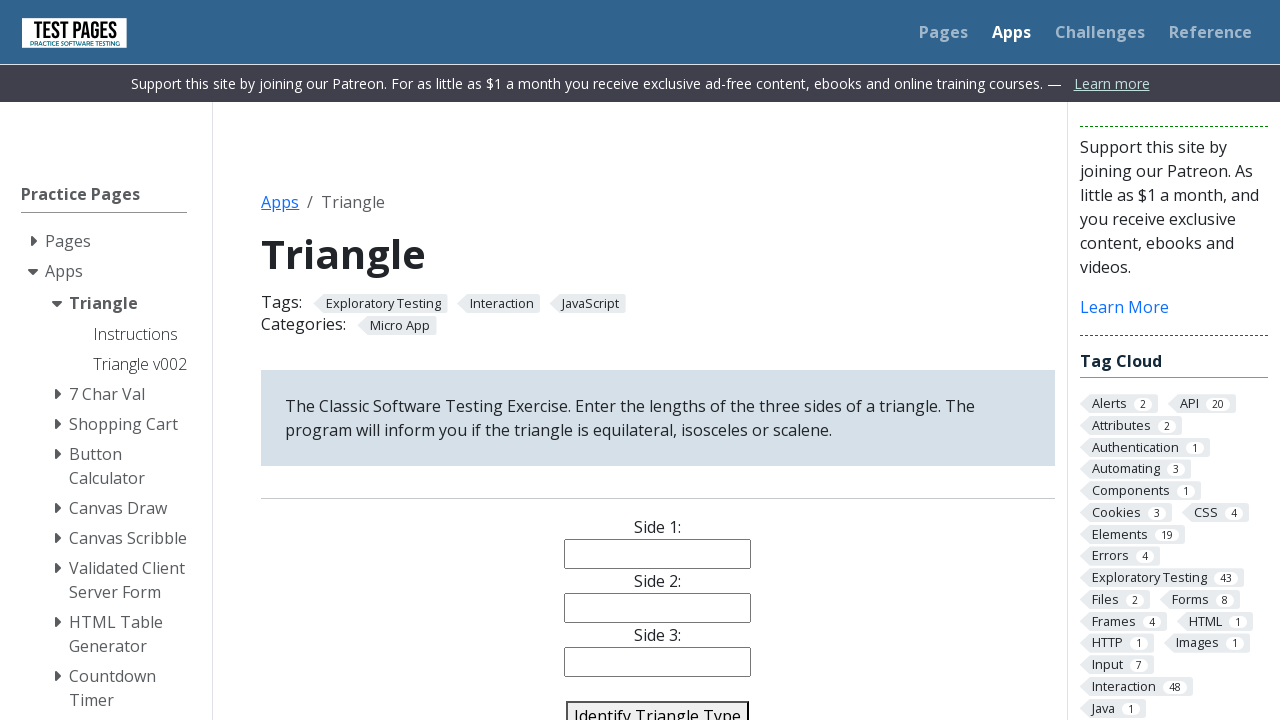

Filled side 1 field with '10' on #side1
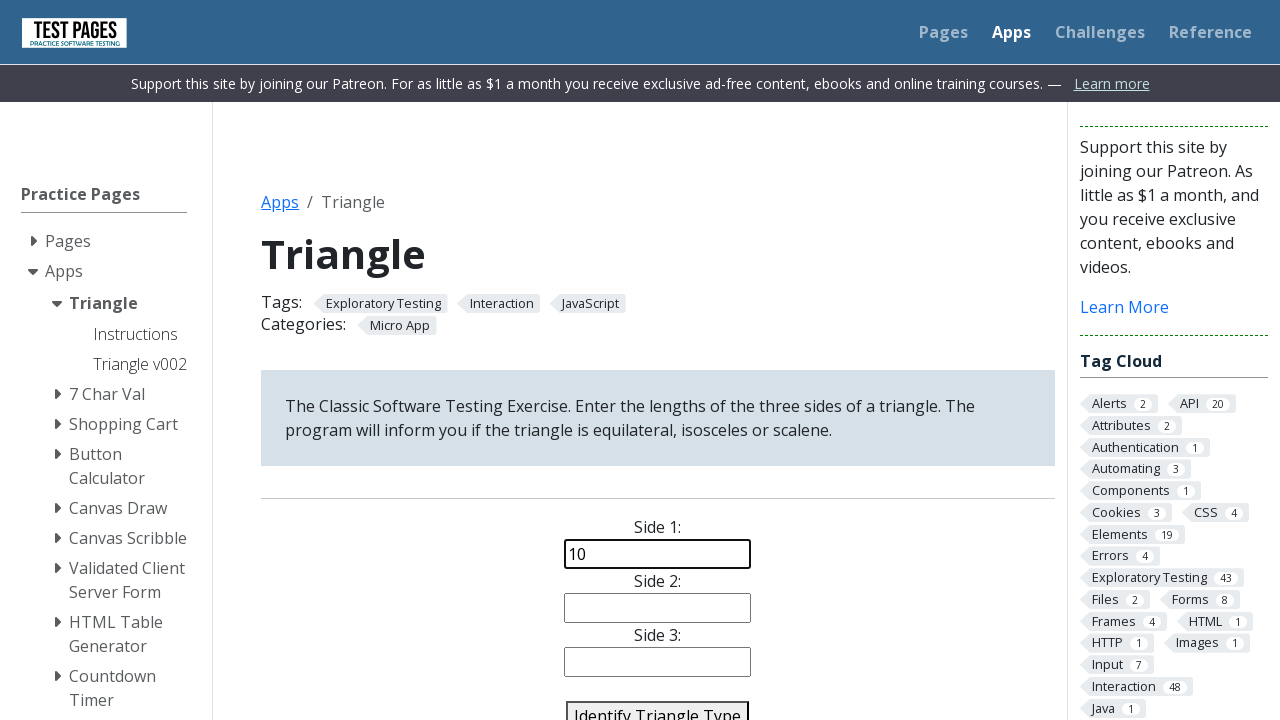

Filled side 2 field with '13' on #side2
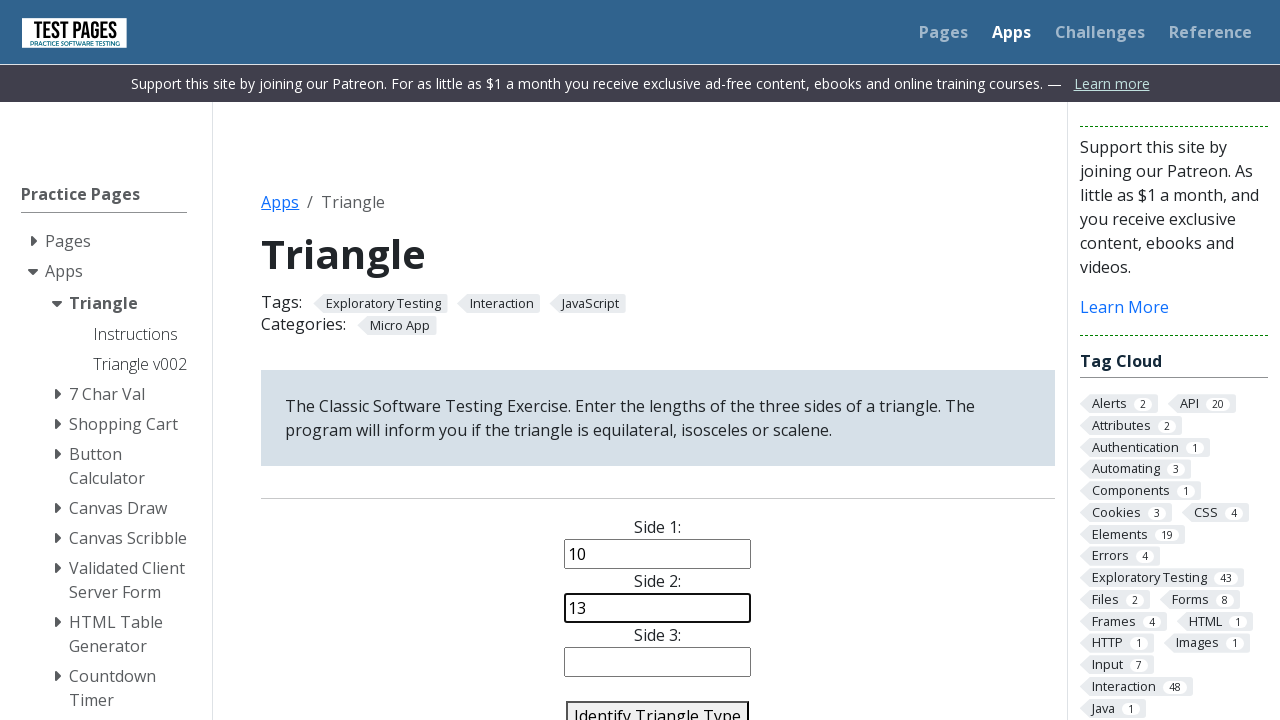

Filled side 3 field with '21' on #side3
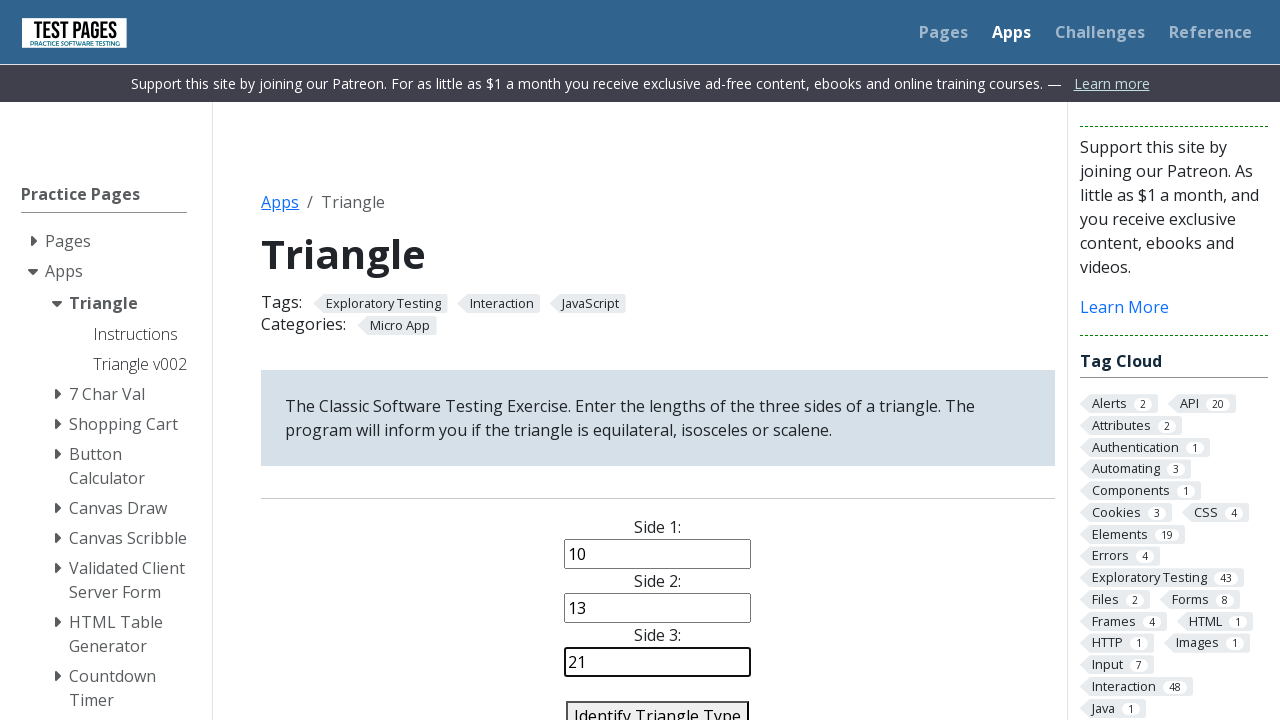

Clicked identify button to classify the triangle at (658, 705) on #identify-triangle-action
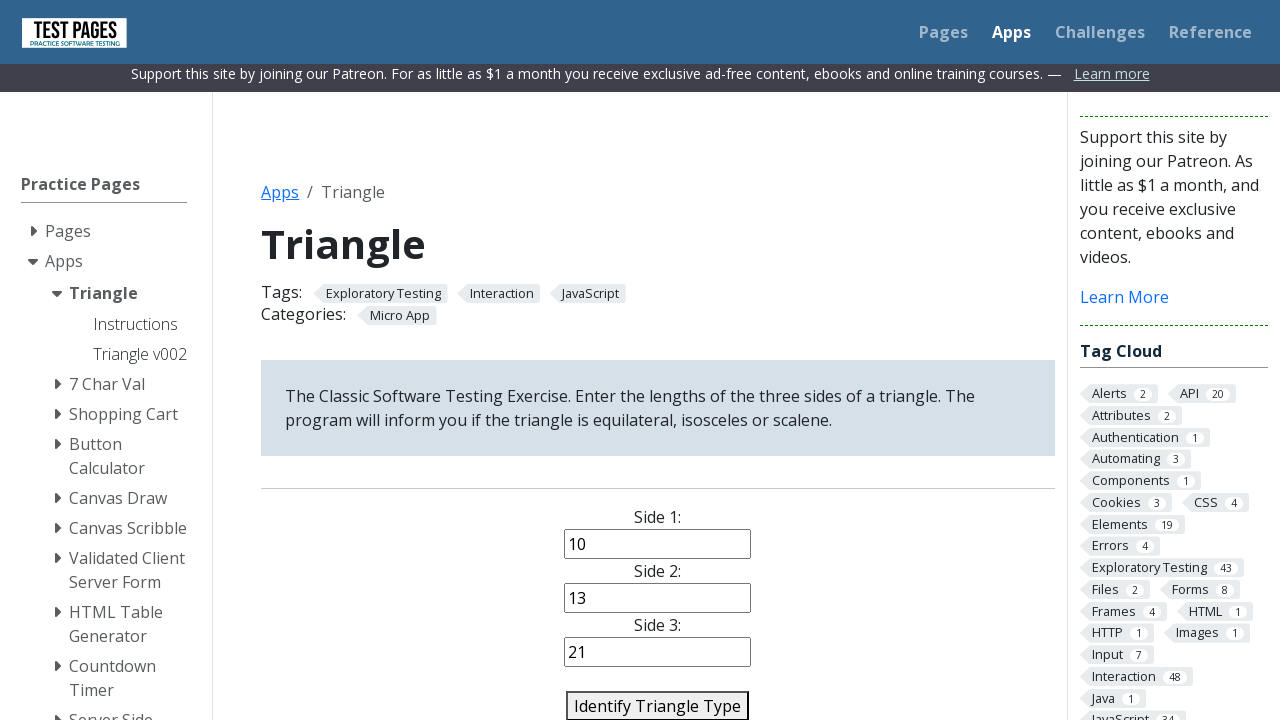

Triangle identification result loaded
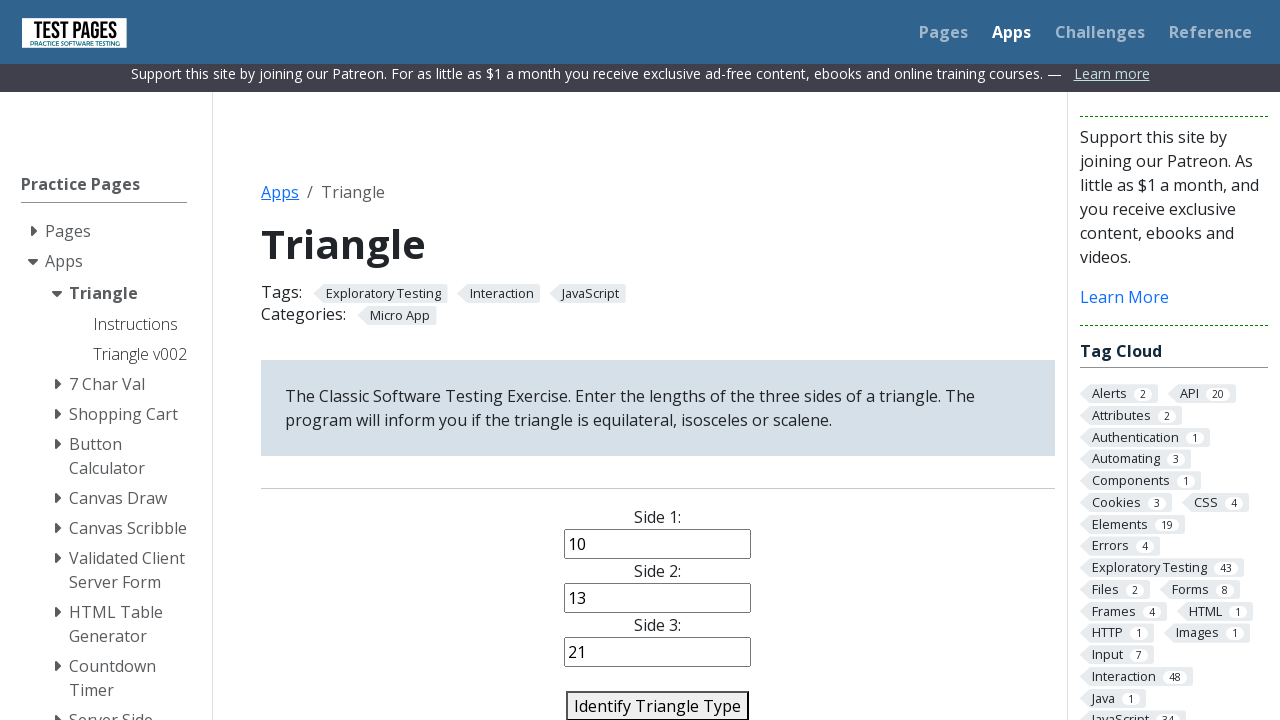

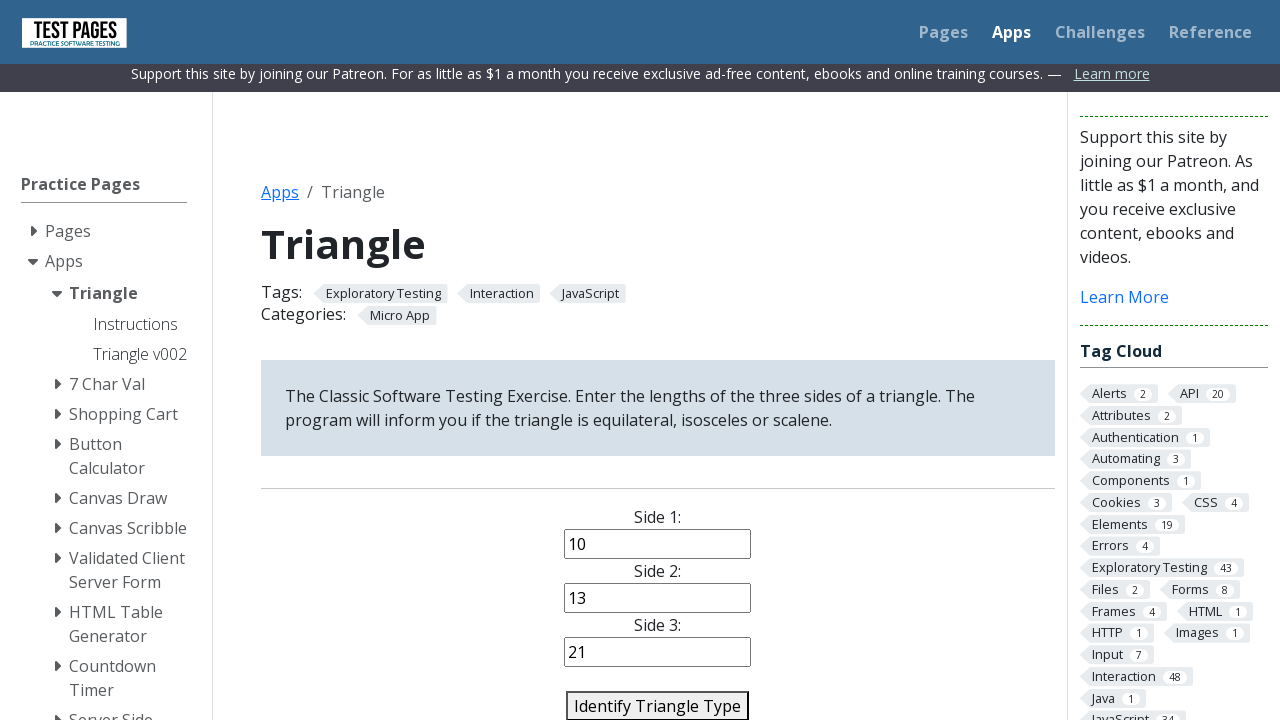